Tests alert handling functionality by triggering an alert button and accepting the alert popup

Starting URL: https://demoqa.com/alerts

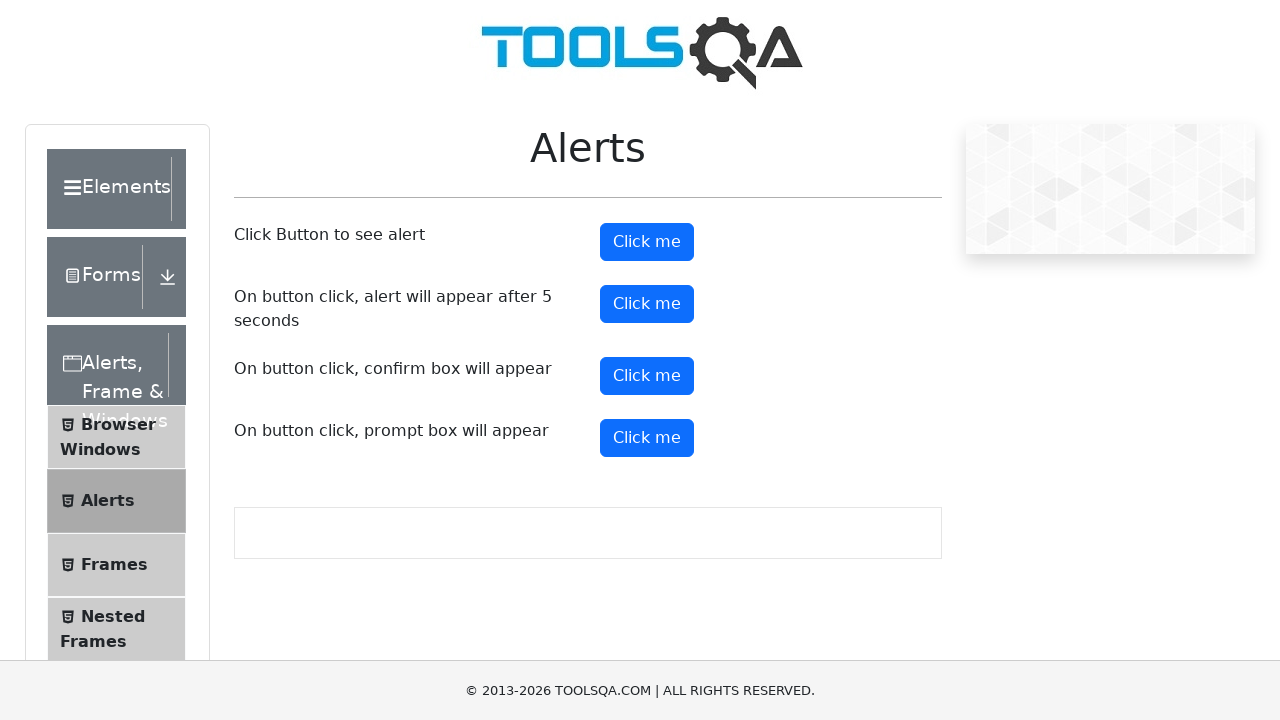

Clicked alert button to trigger alert popup at (647, 242) on #alertButton
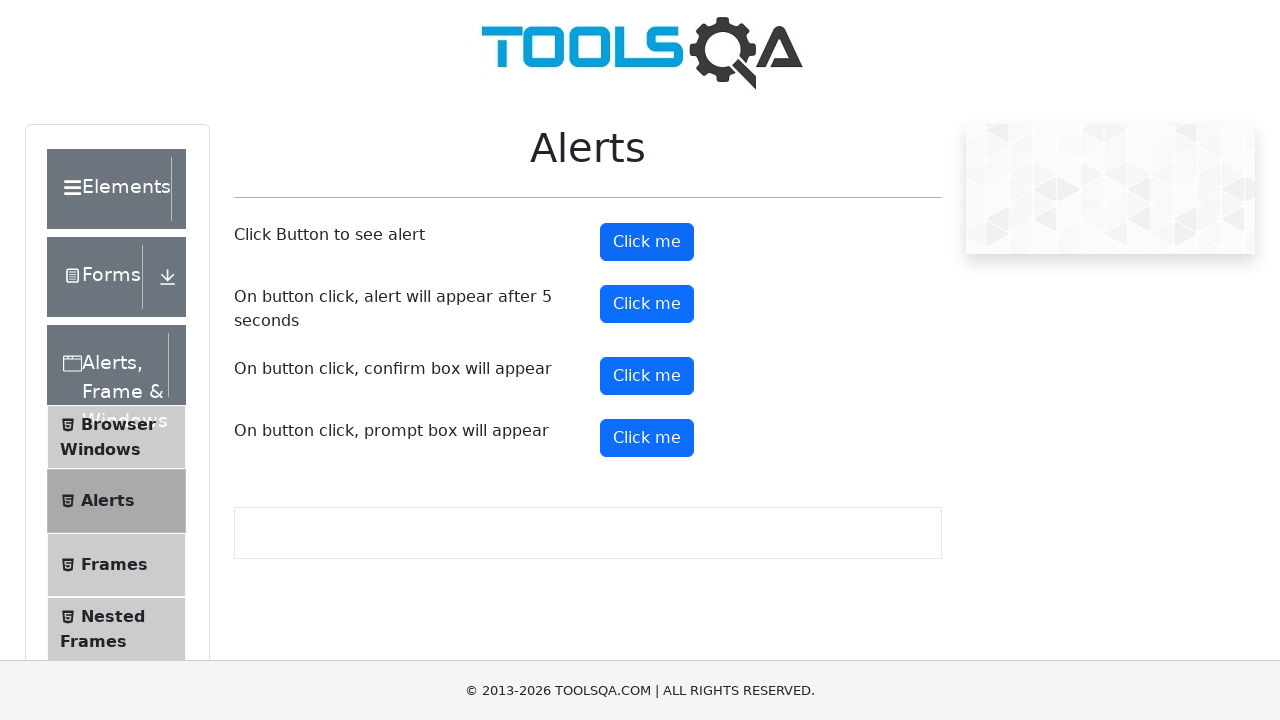

Set up dialog handler to automatically accept alerts
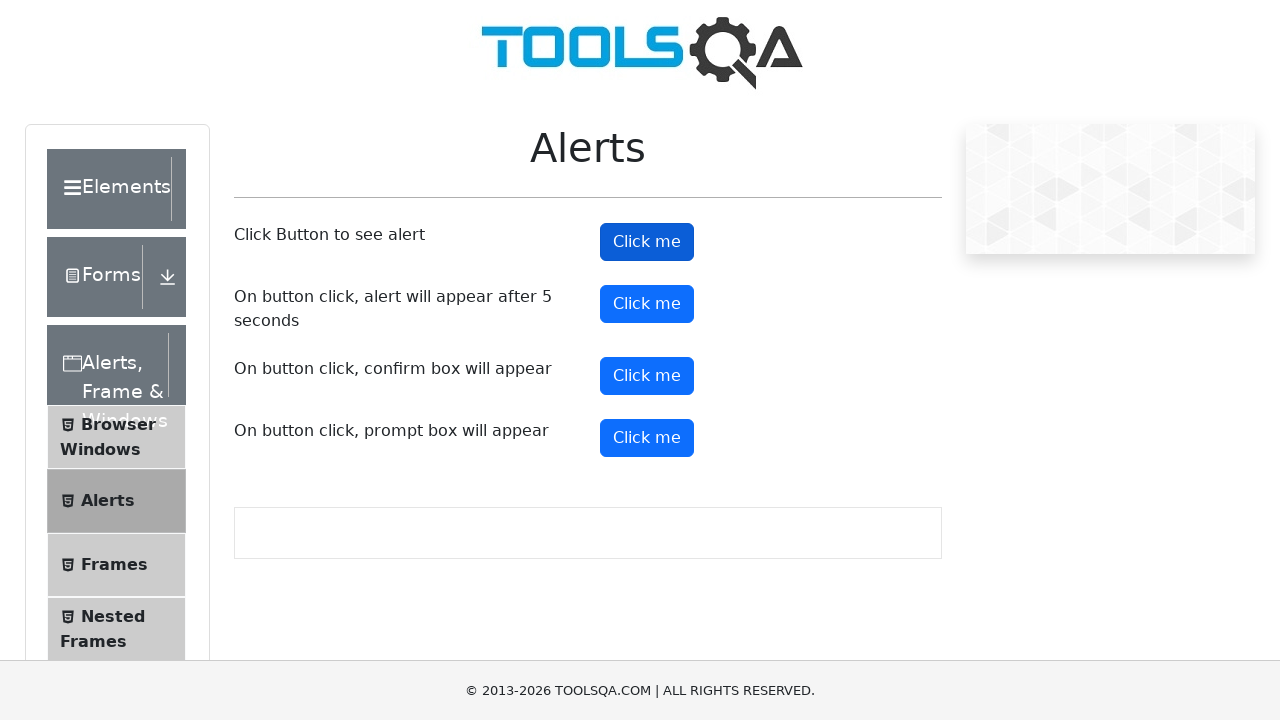

Clicked alert button again to trigger alert with handler active at (647, 242) on #alertButton
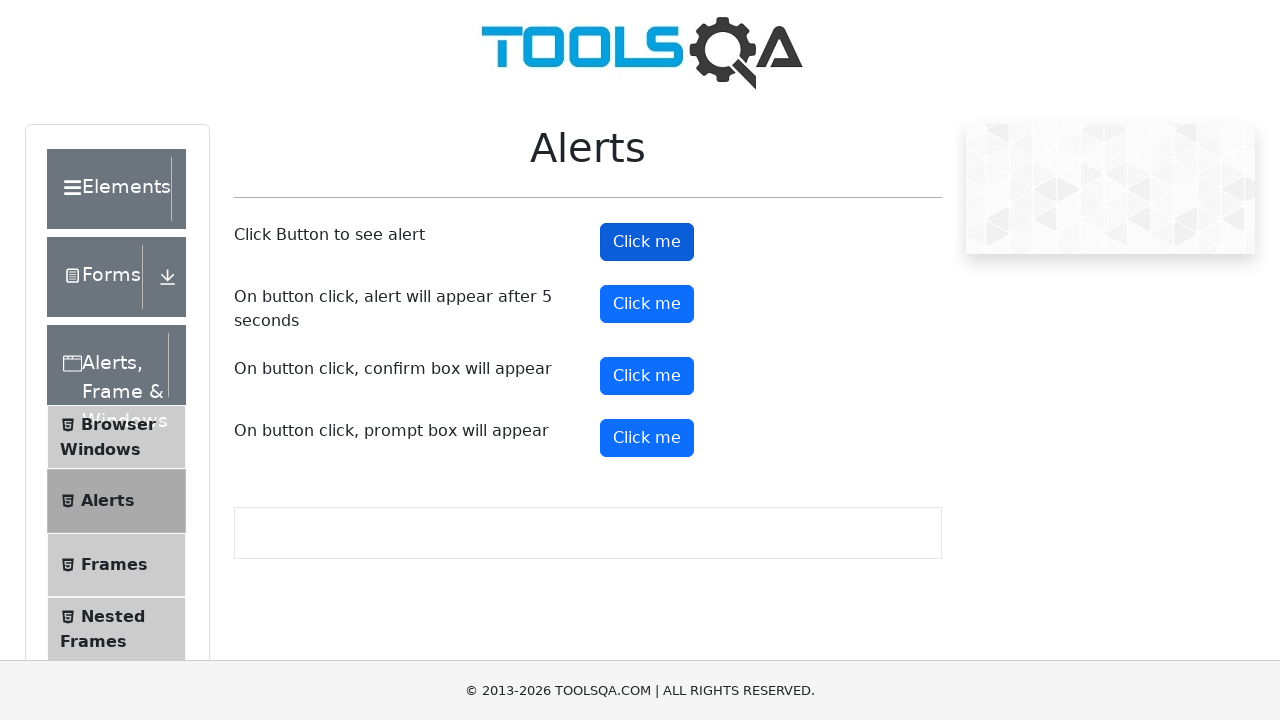

Waited for alert to be processed and handled
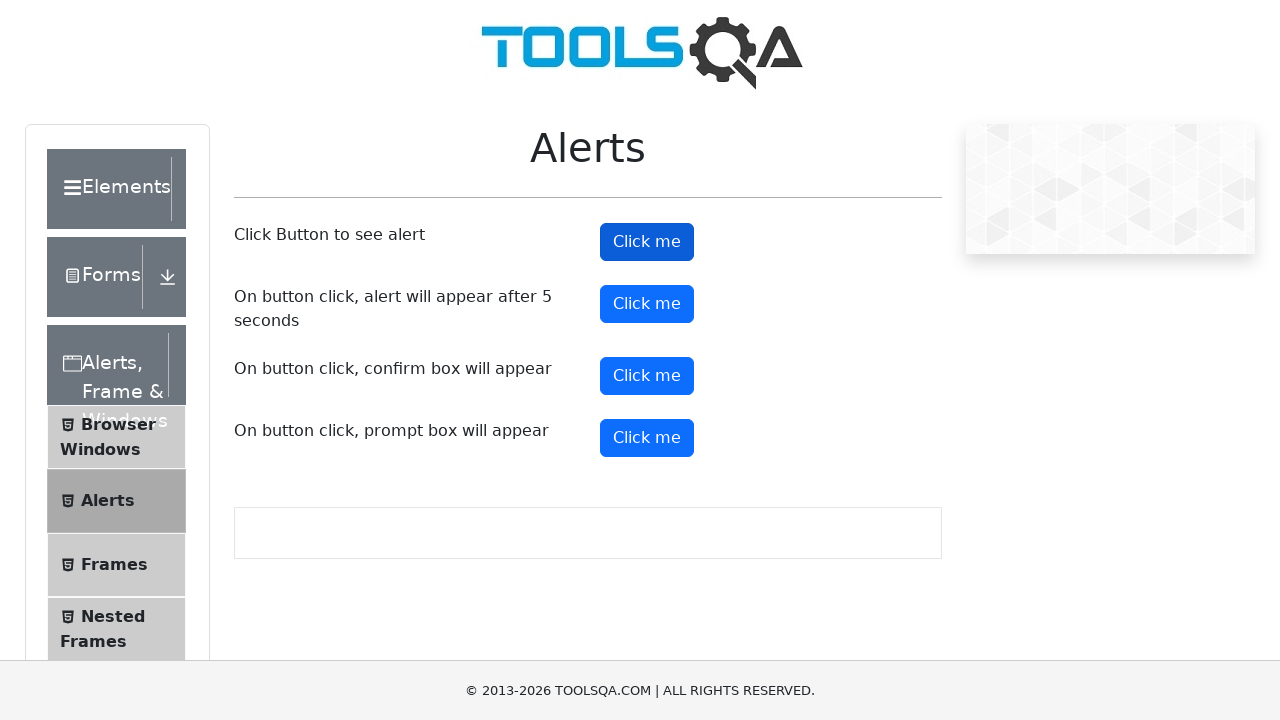

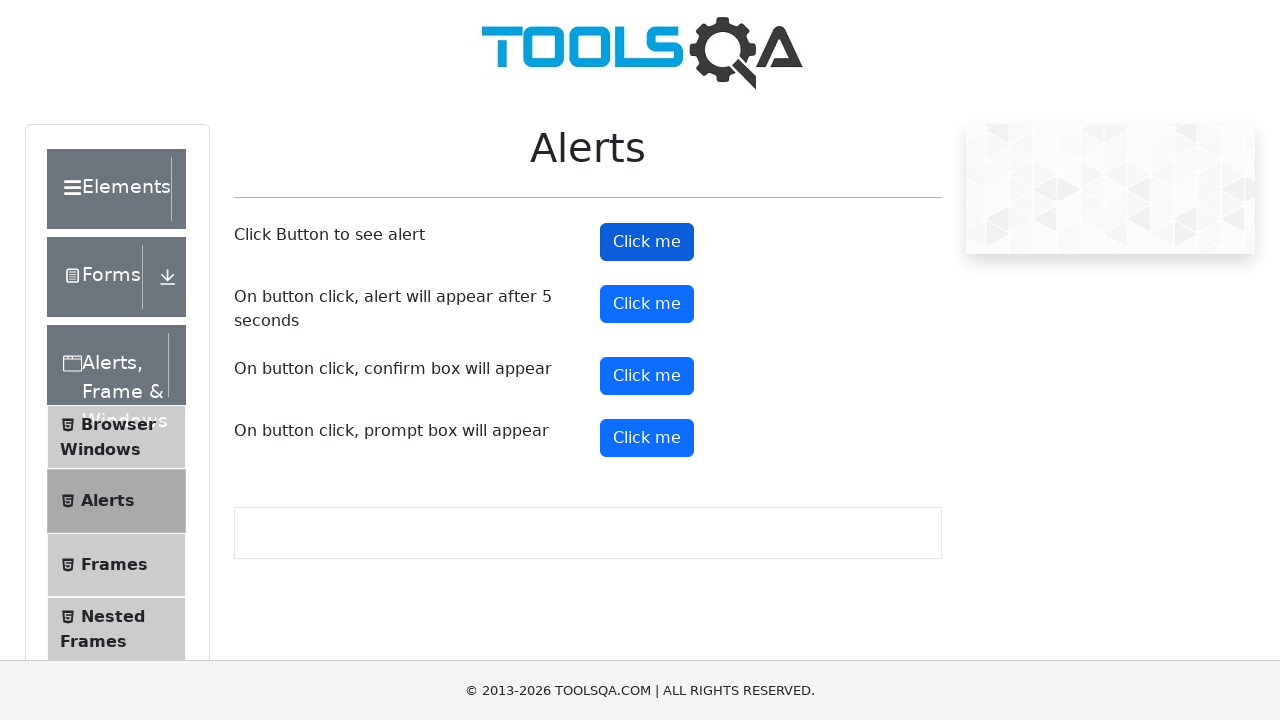